Tests YouTube search functionality by entering a search query into the search box

Starting URL: https://www.youtube.com/

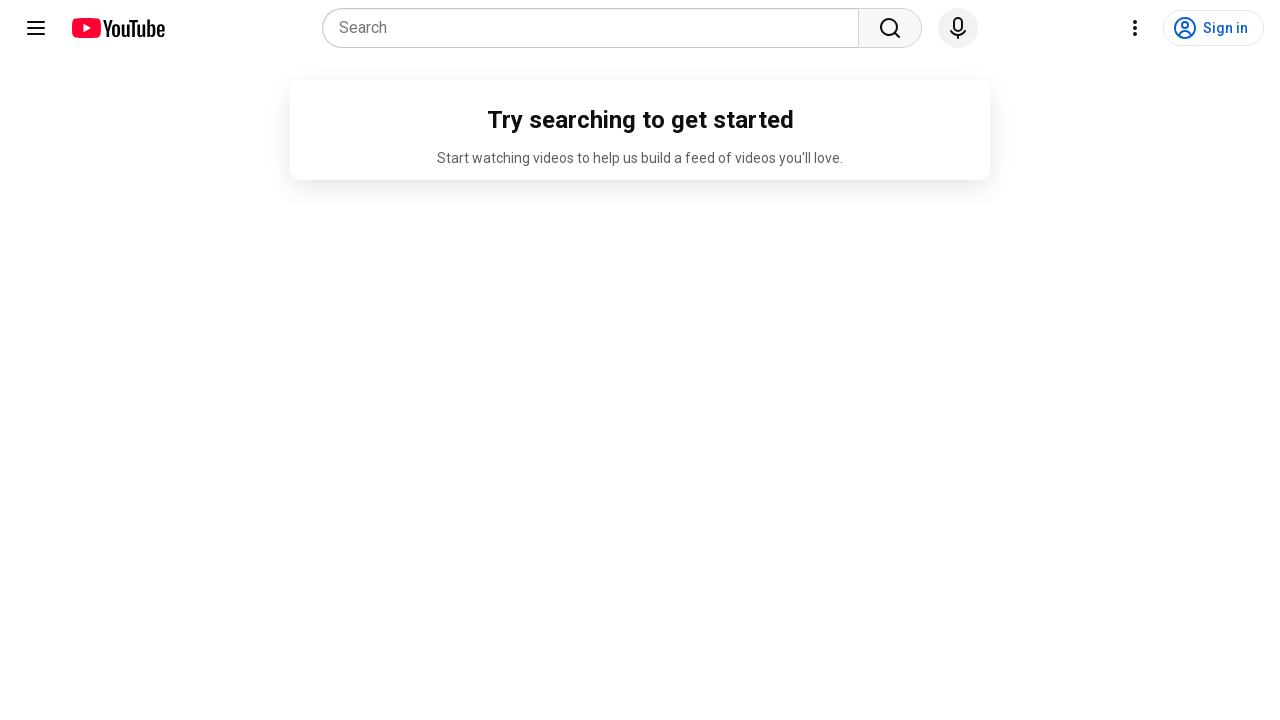

Filled YouTube search box with 'Recent kannada movie' on input[placeholder='Search']
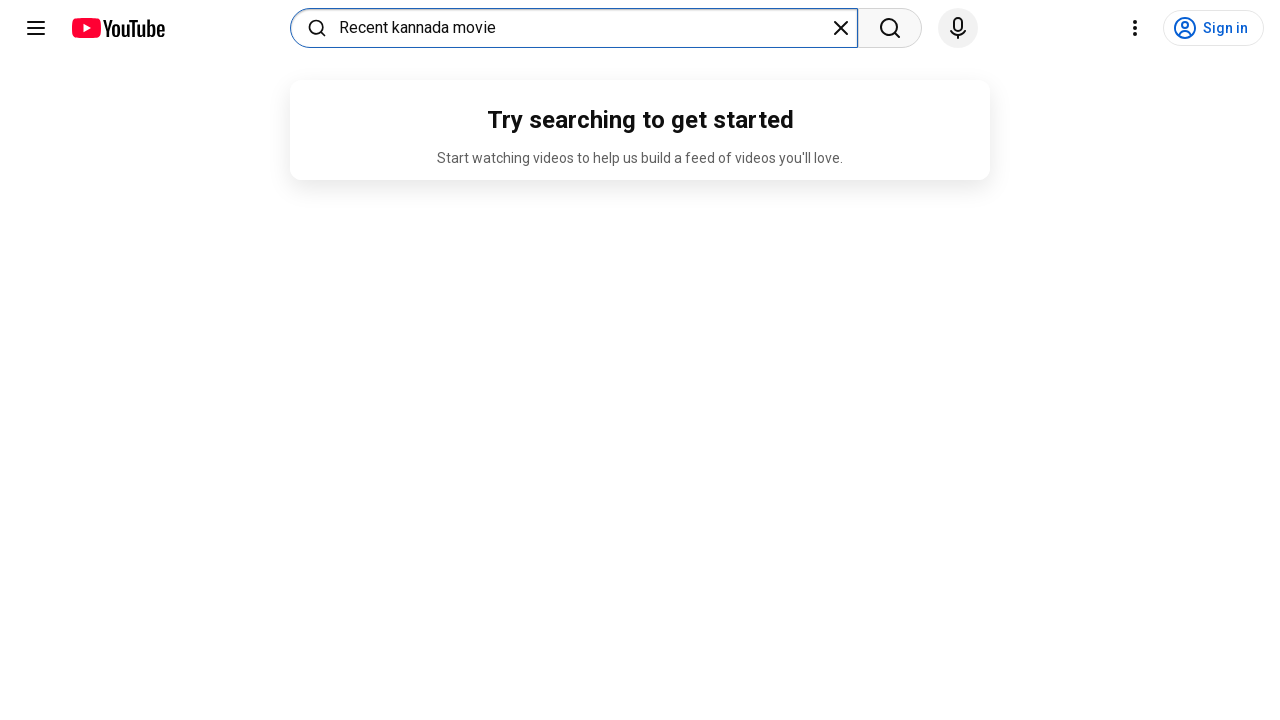

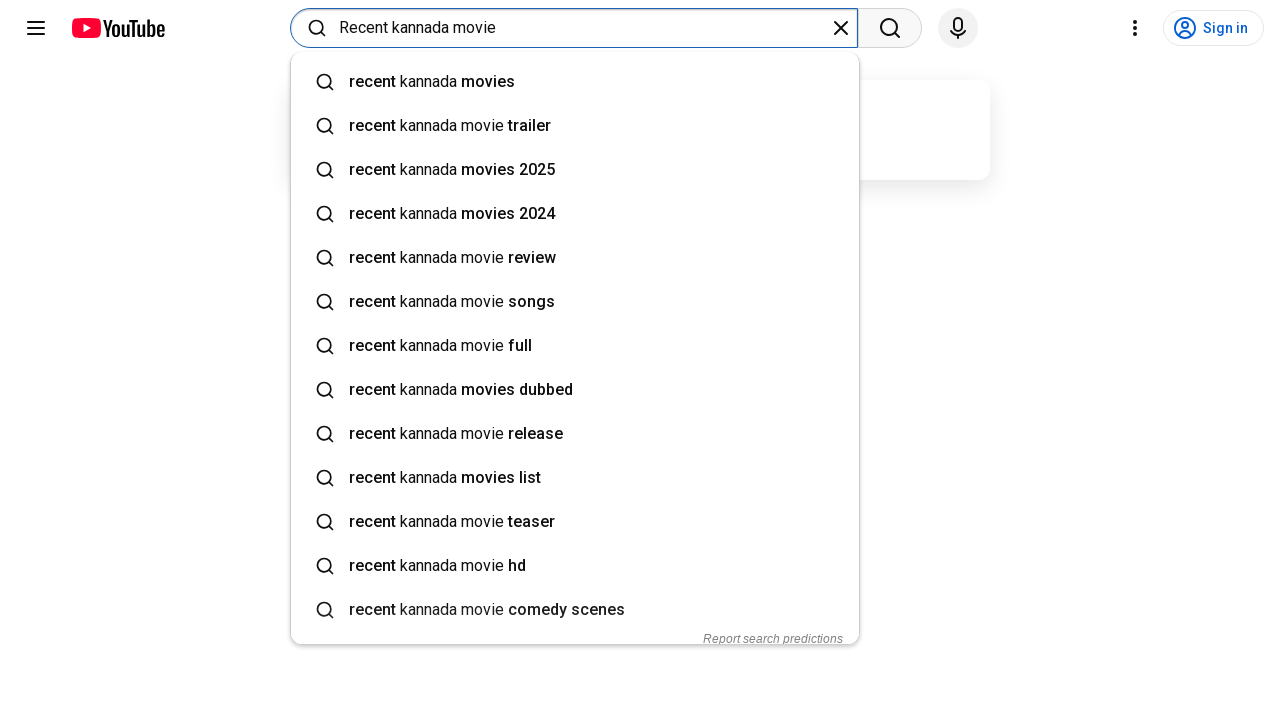